Tests the VWO free trial signup form with a valid email address, filling the email field, clicking the consent checkbox, and submitting the form.

Starting URL: https://vwo.com/free-trial/

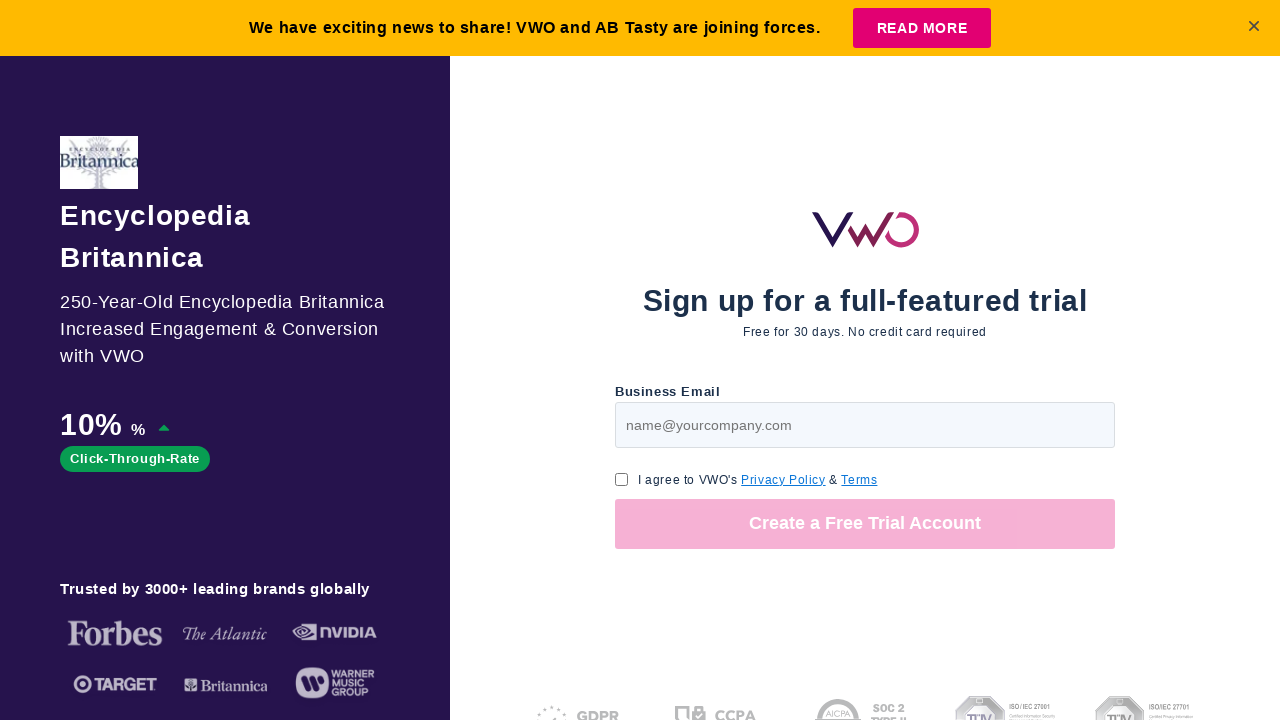

Filled email field with valid test email 'testuser7294@example.com' on #page-v1-step1-email
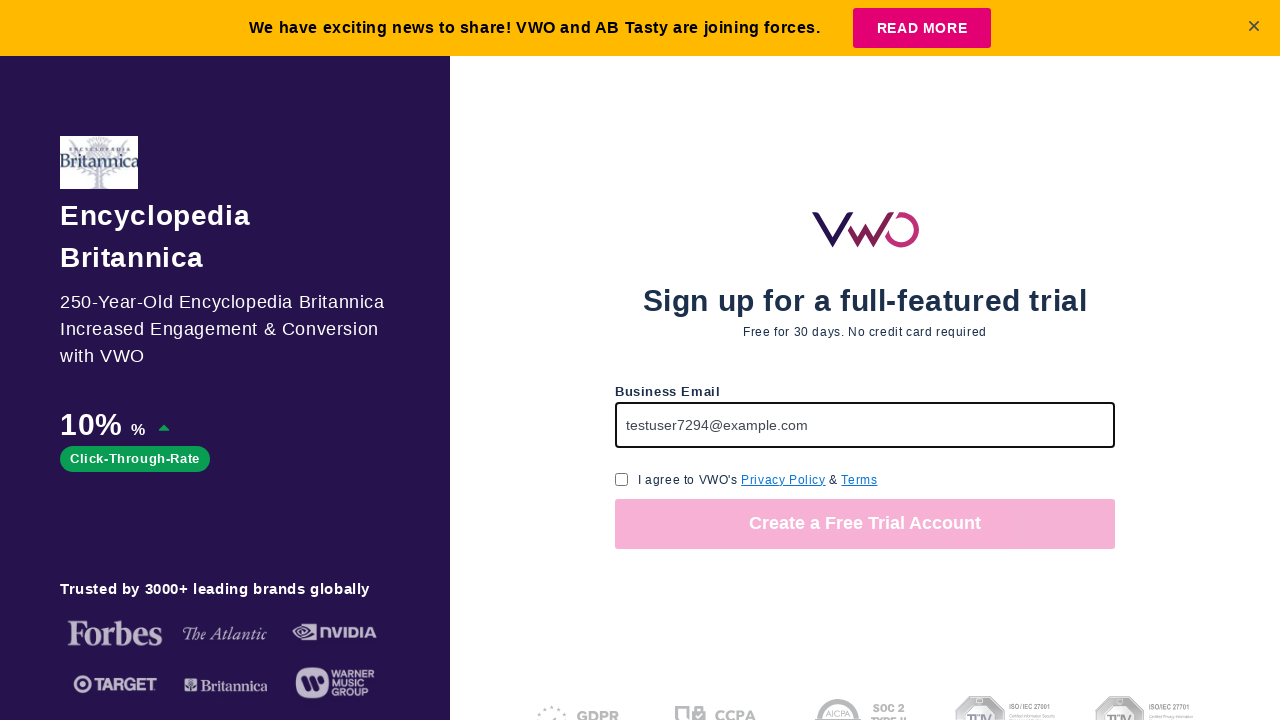

Clicked GDPR consent checkbox at (622, 479) on #page-free-trial-step1-cu-gdpr-consent-checkbox
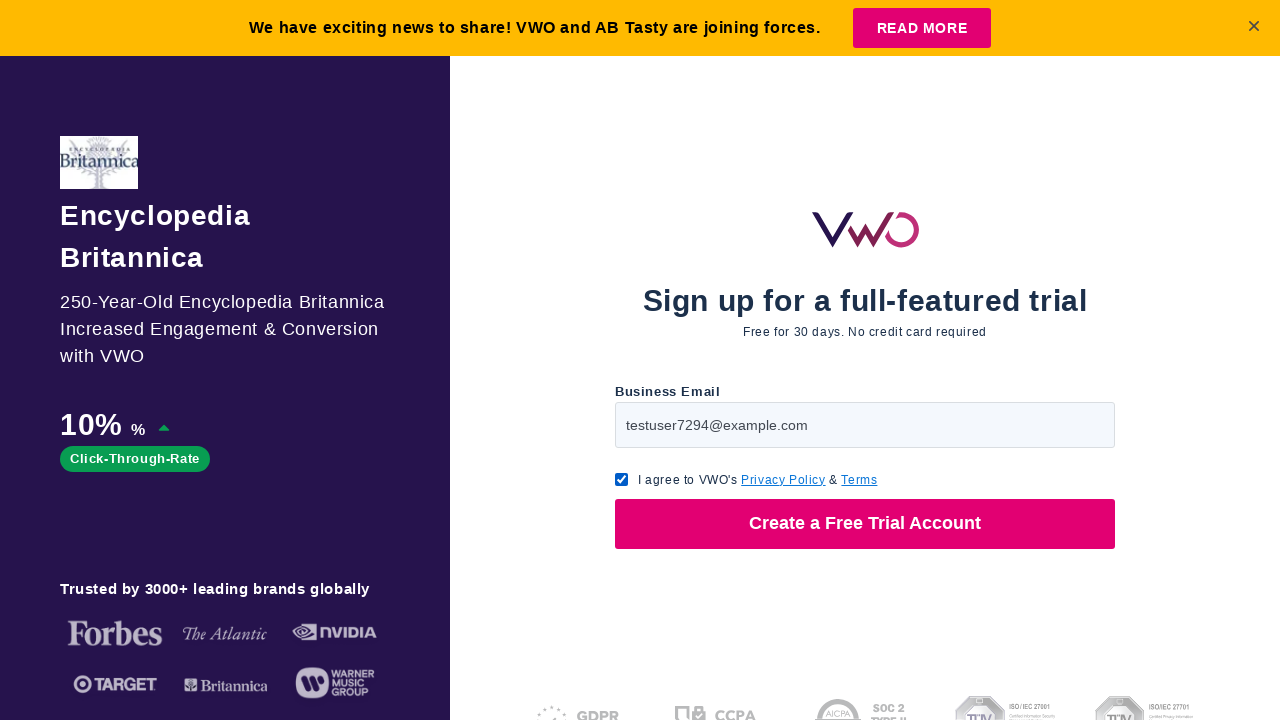

Clicked 'Create a Free Trial Account' button to submit form at (865, 524) on //button[text()="Create a Free Trial Account"]
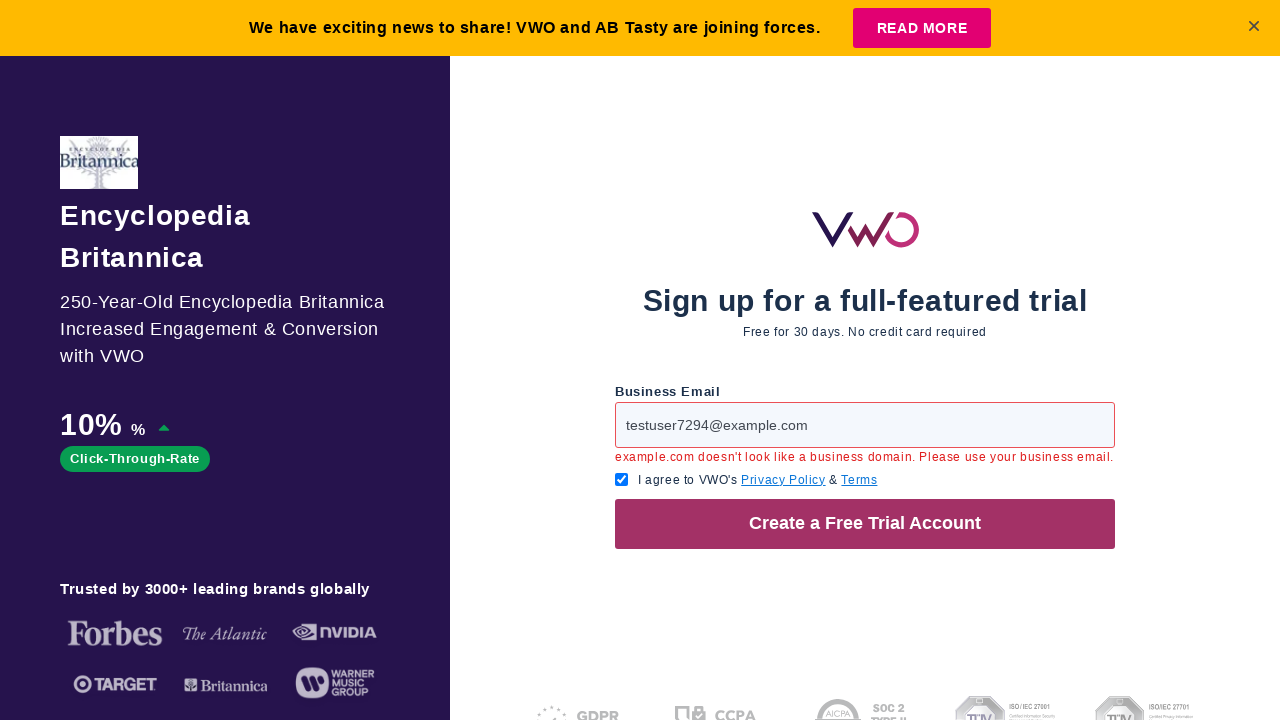

Waited 5 seconds for form submission to process
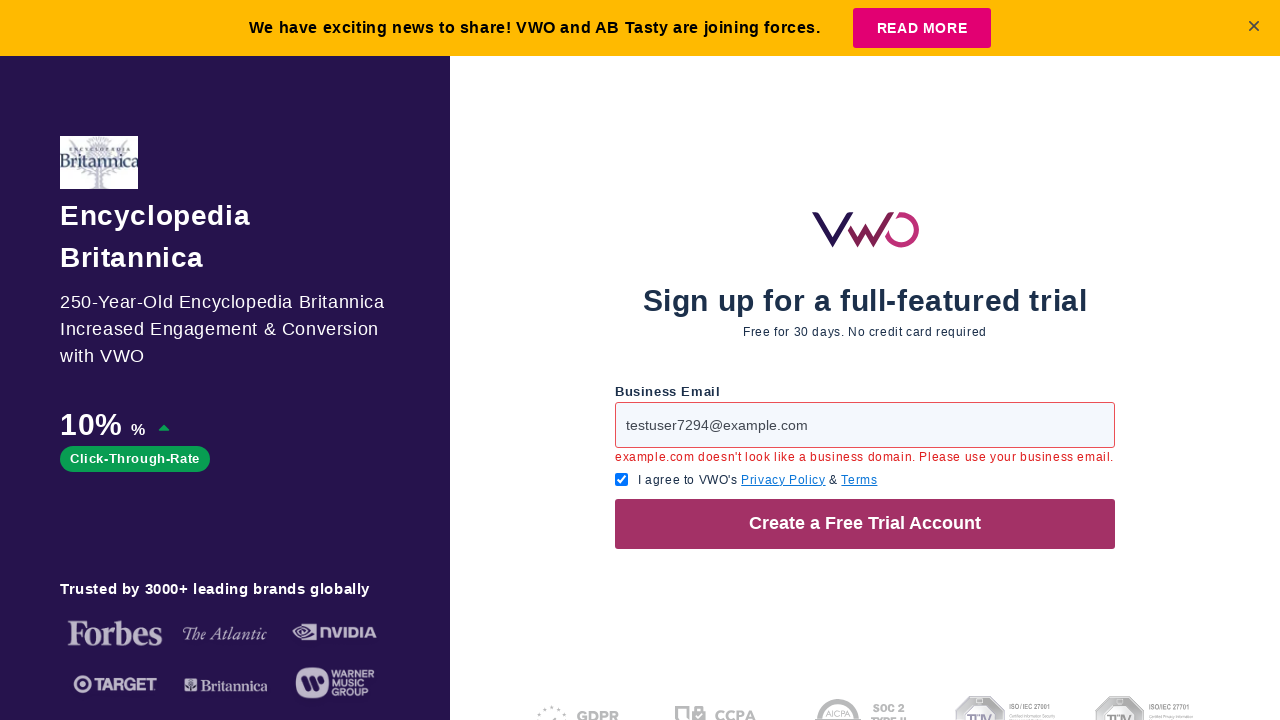

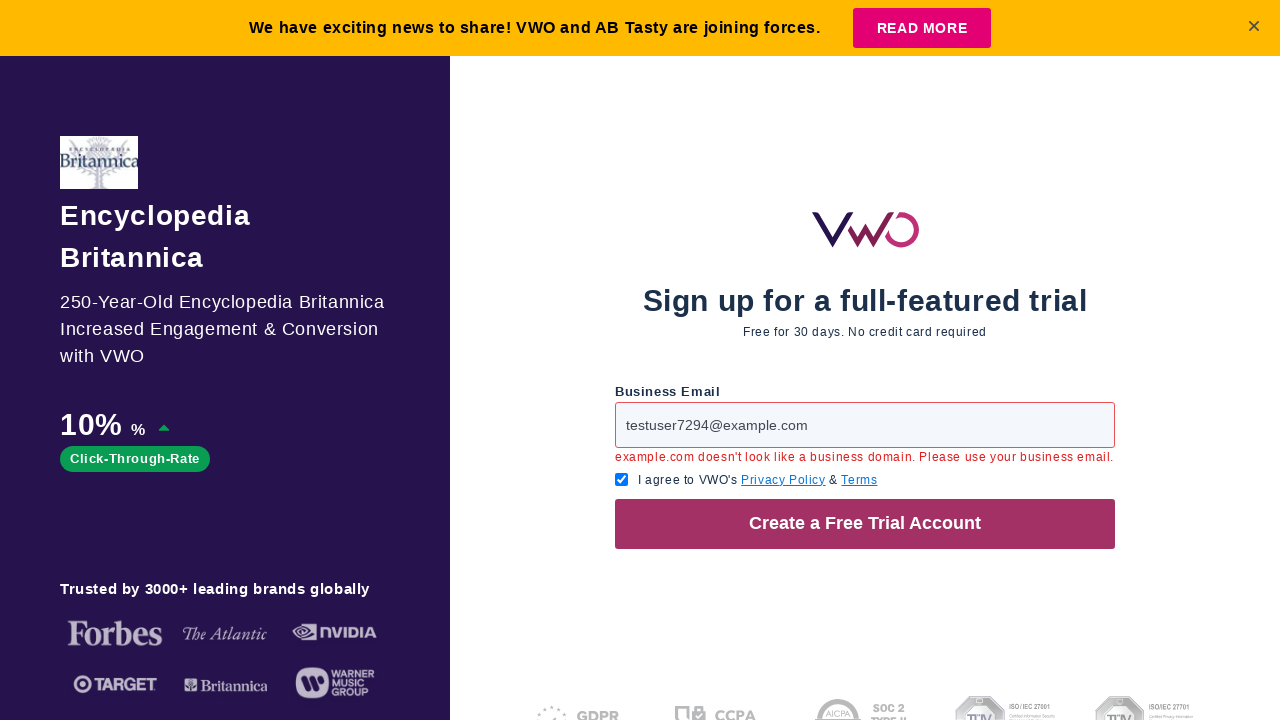